Demonstrates displaying Growl-style notifications on a webpage by injecting jQuery and jQuery Growl library, then triggering various notification types (plain, error, notice, warning).

Starting URL: http://the-internet.herokuapp.com

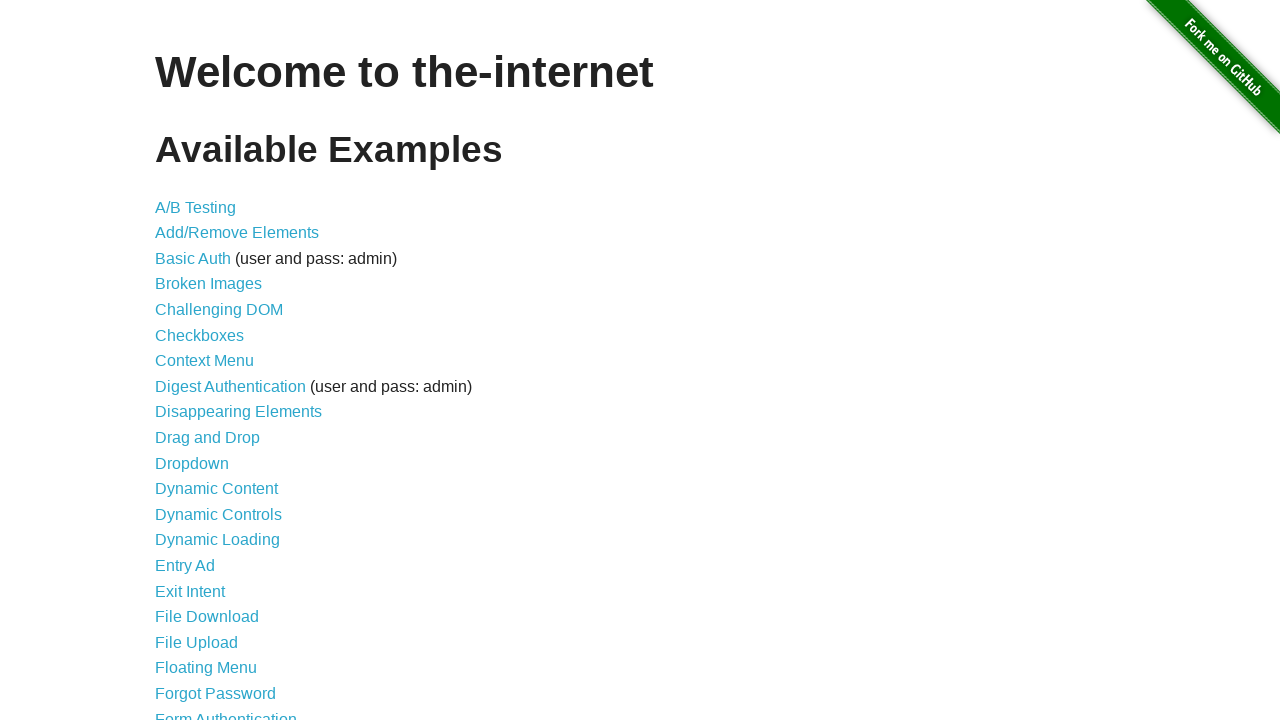

Injected jQuery library if not already present on the page
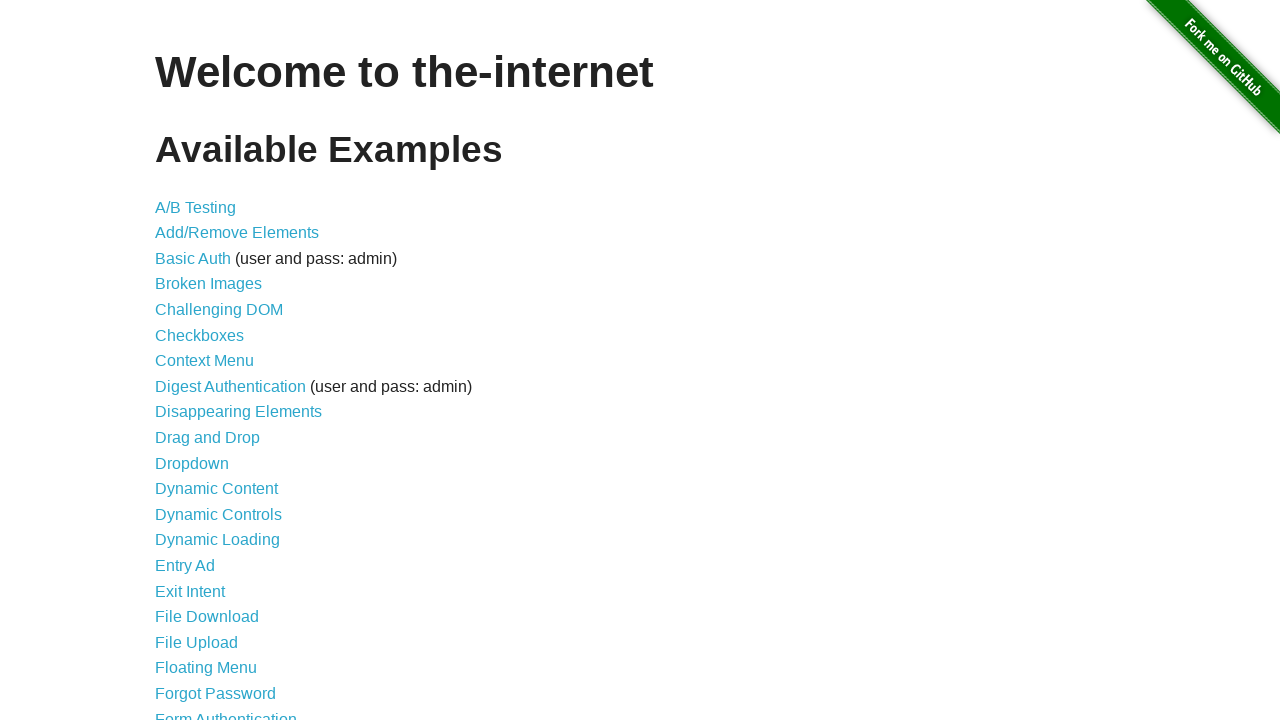

jQuery library loaded successfully
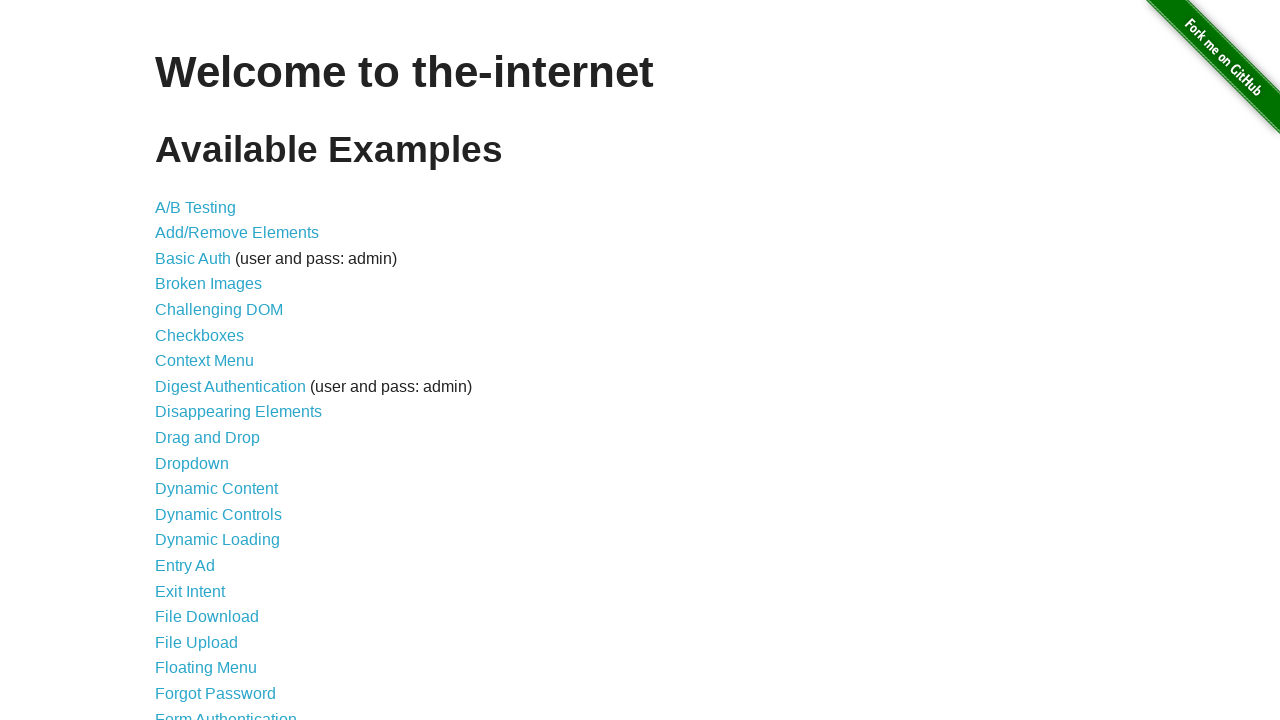

Injected jQuery Growl library
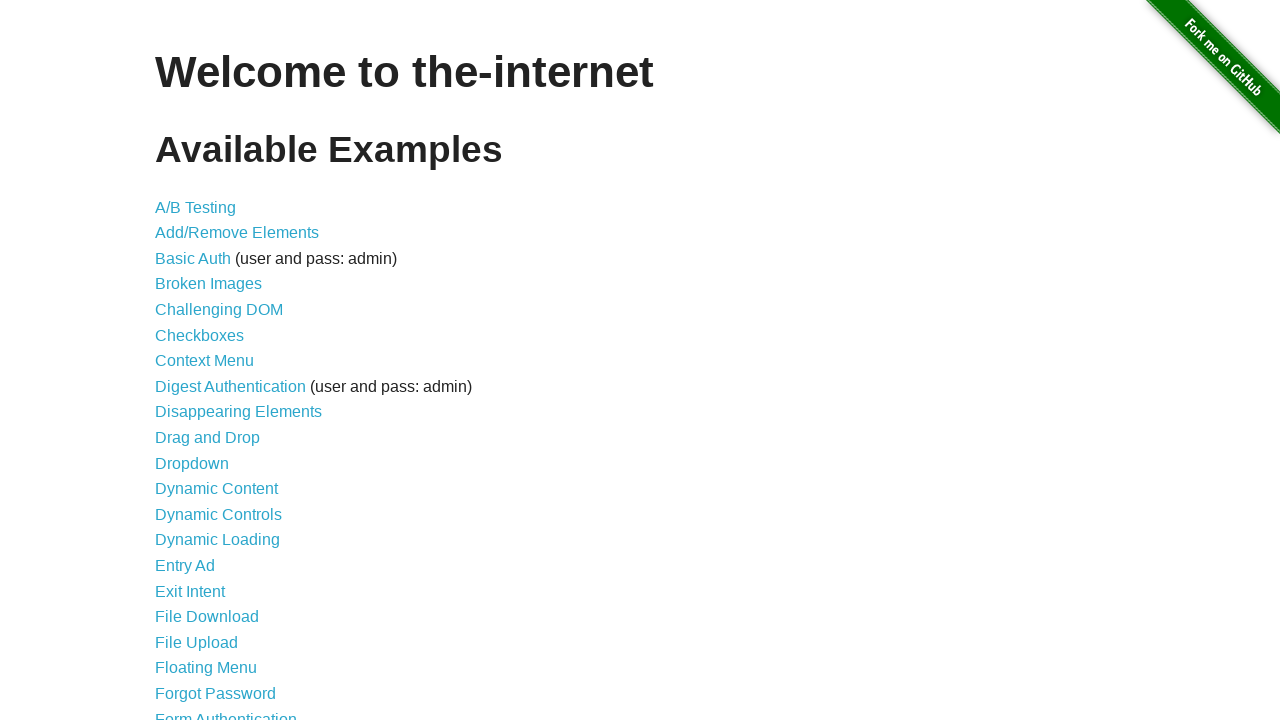

Injected jQuery Growl CSS styles
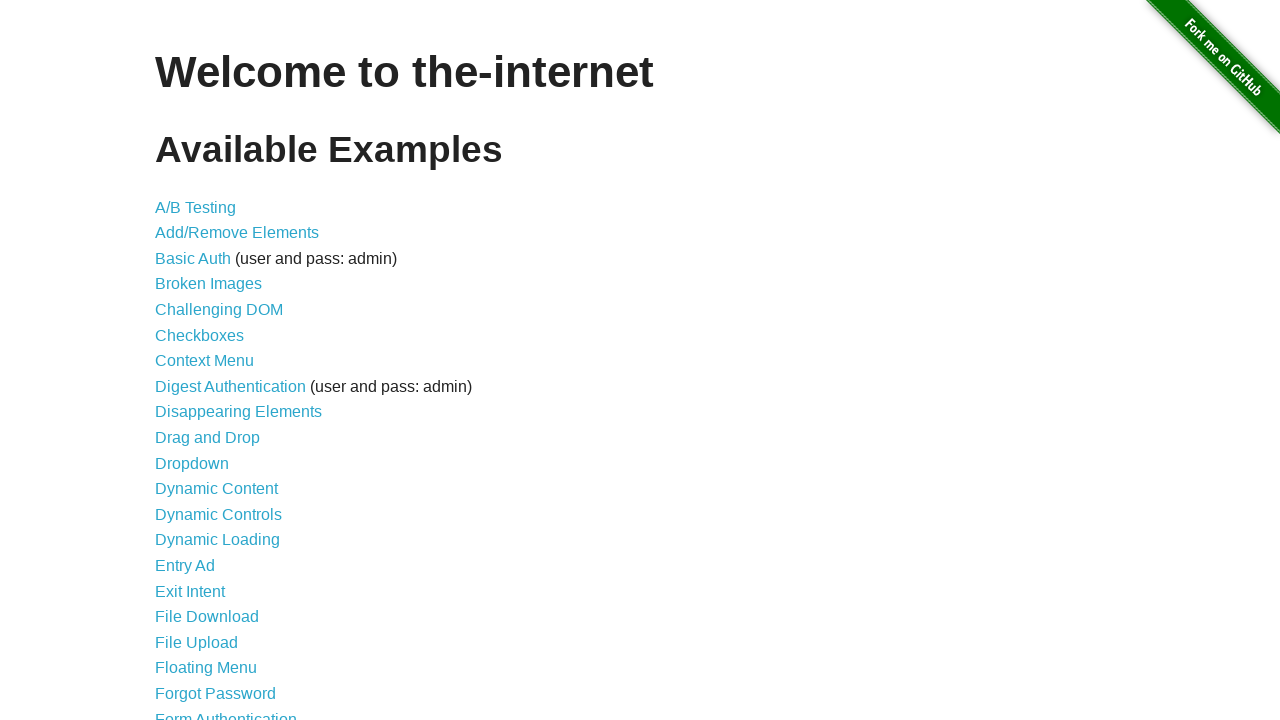

jQuery Growl library loaded and ready
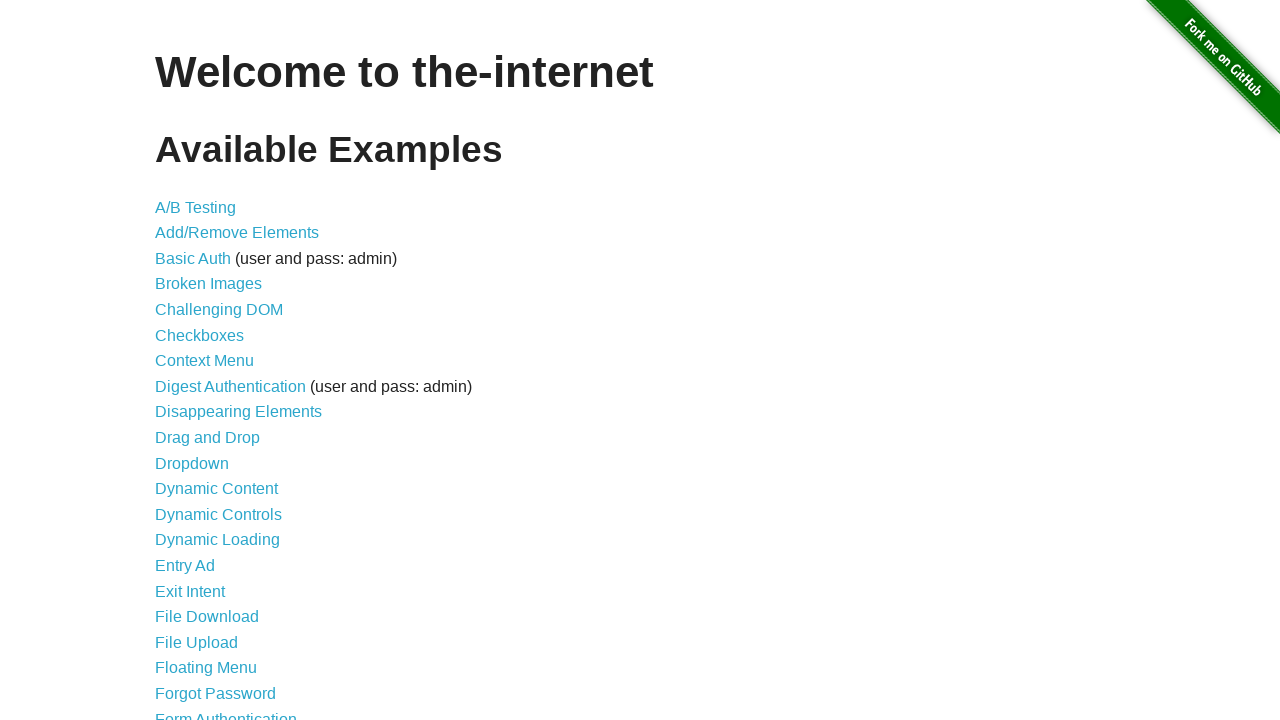

Triggered plain Growl notification with title 'GET' and message '/'
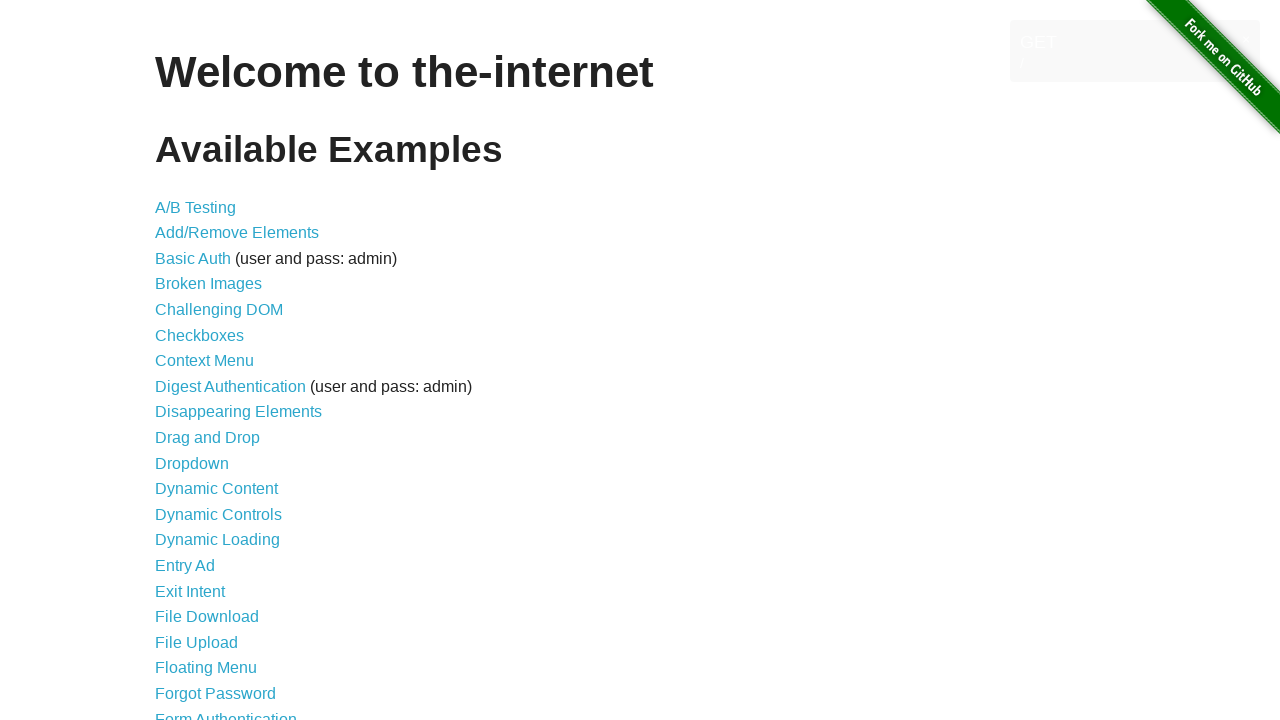

Triggered error Growl notification
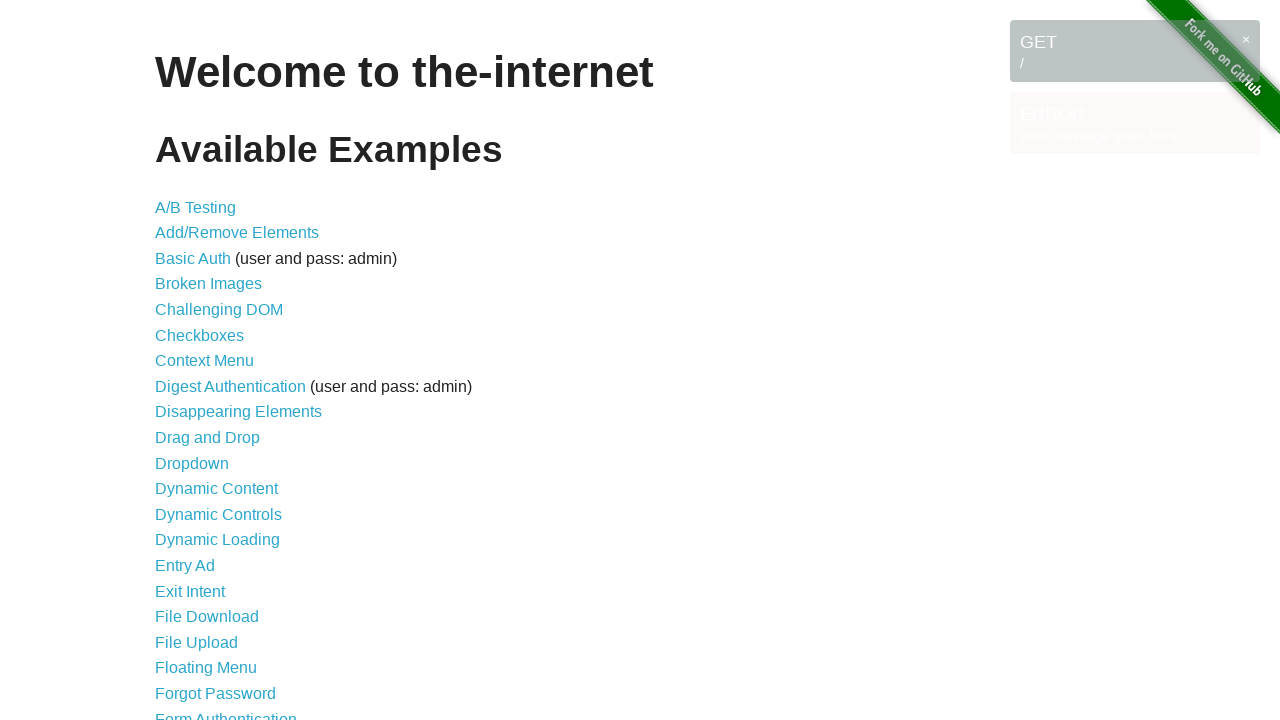

Triggered notice Growl notification
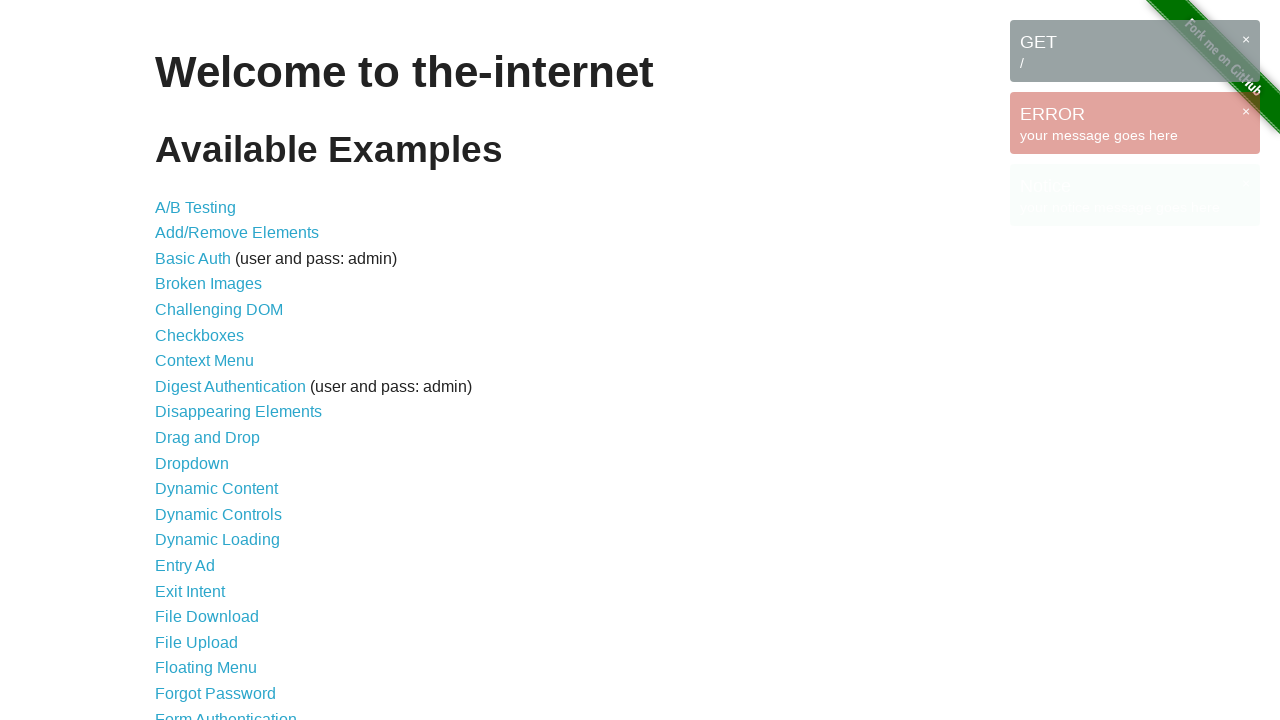

Triggered warning Growl notification
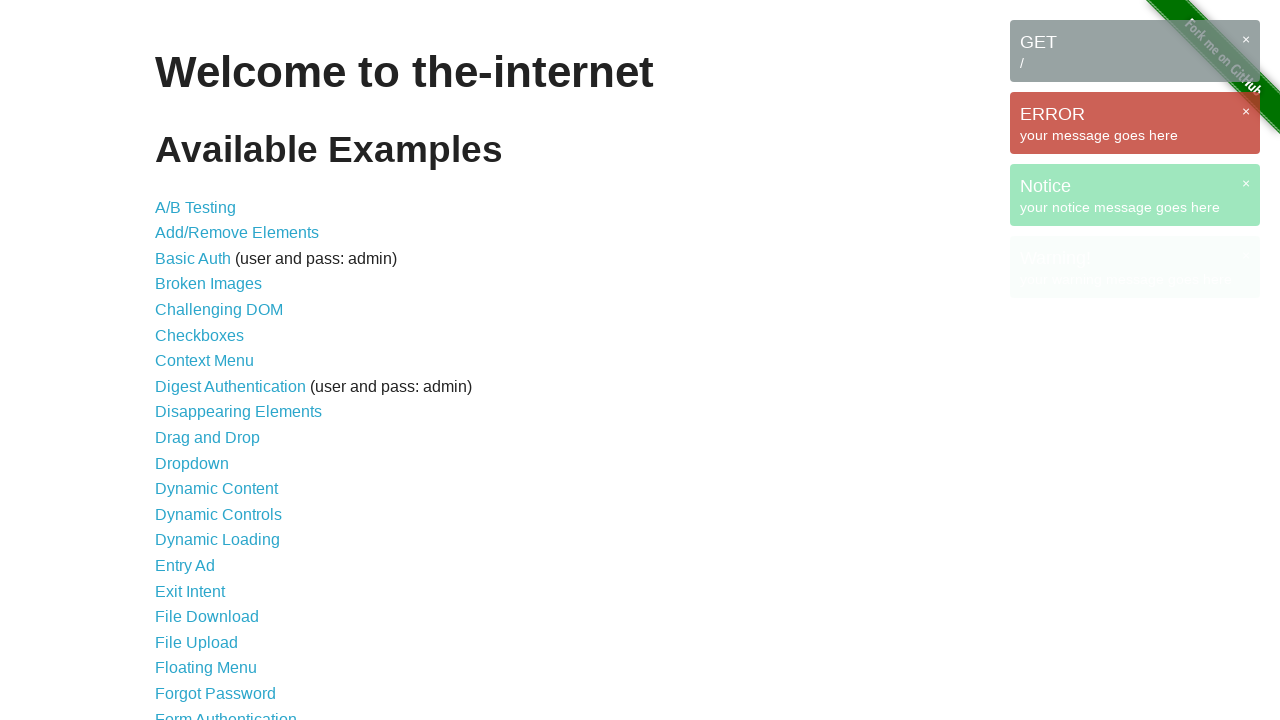

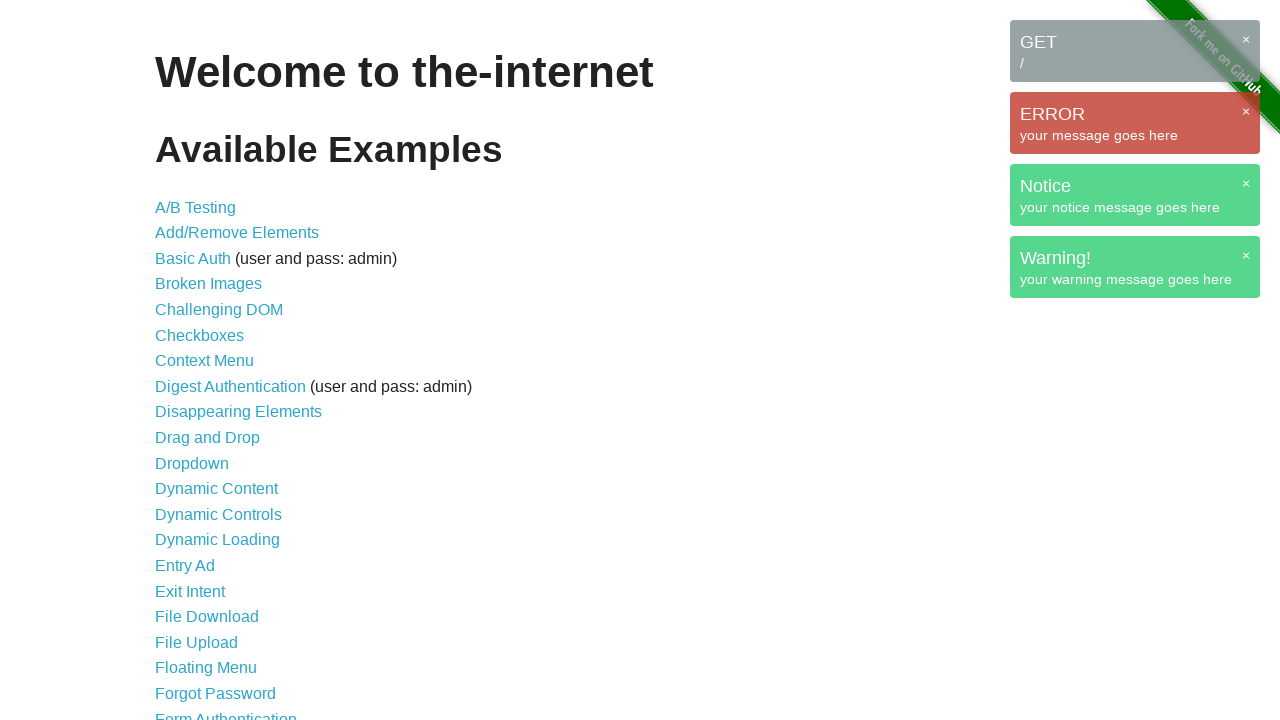